Tests basic division (6 / 2 = 3)

Starting URL: https://testsheepnz.github.io/BasicCalculator

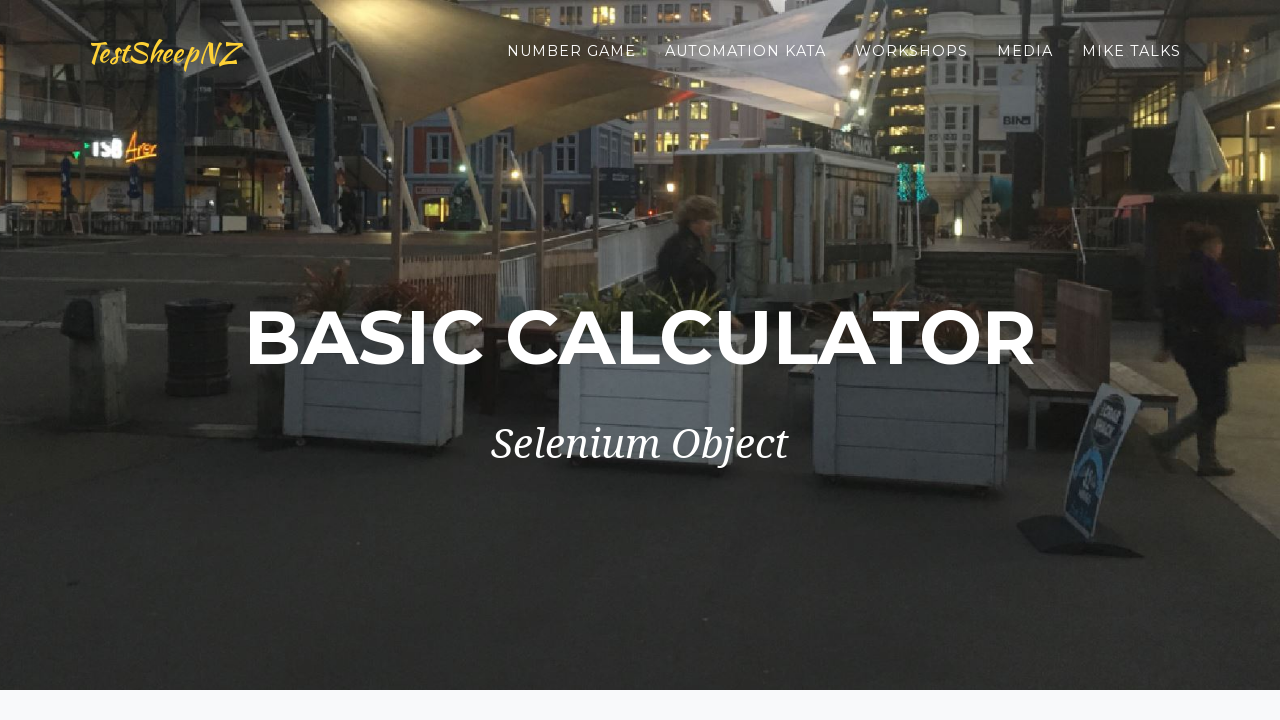

Selected 'Prototype' build version on #selectBuild
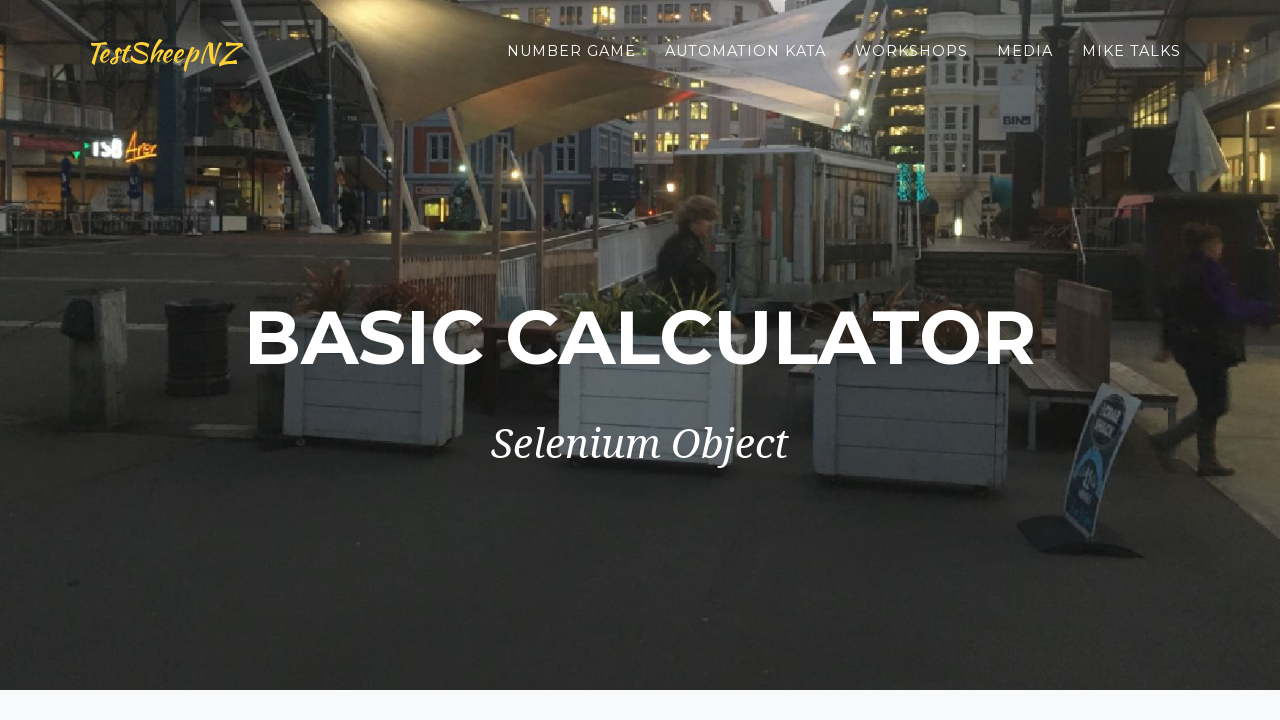

Entered '6' in the first number field on #number1Field
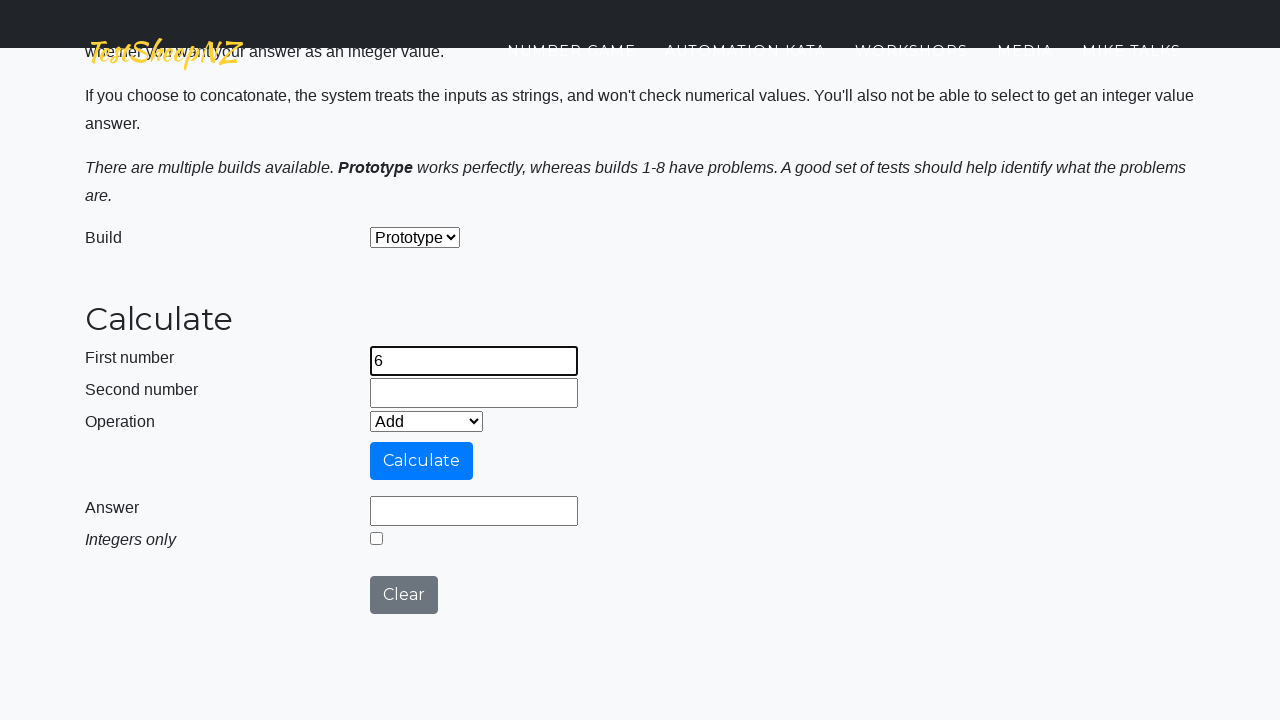

Entered '2' in the second number field on #number2Field
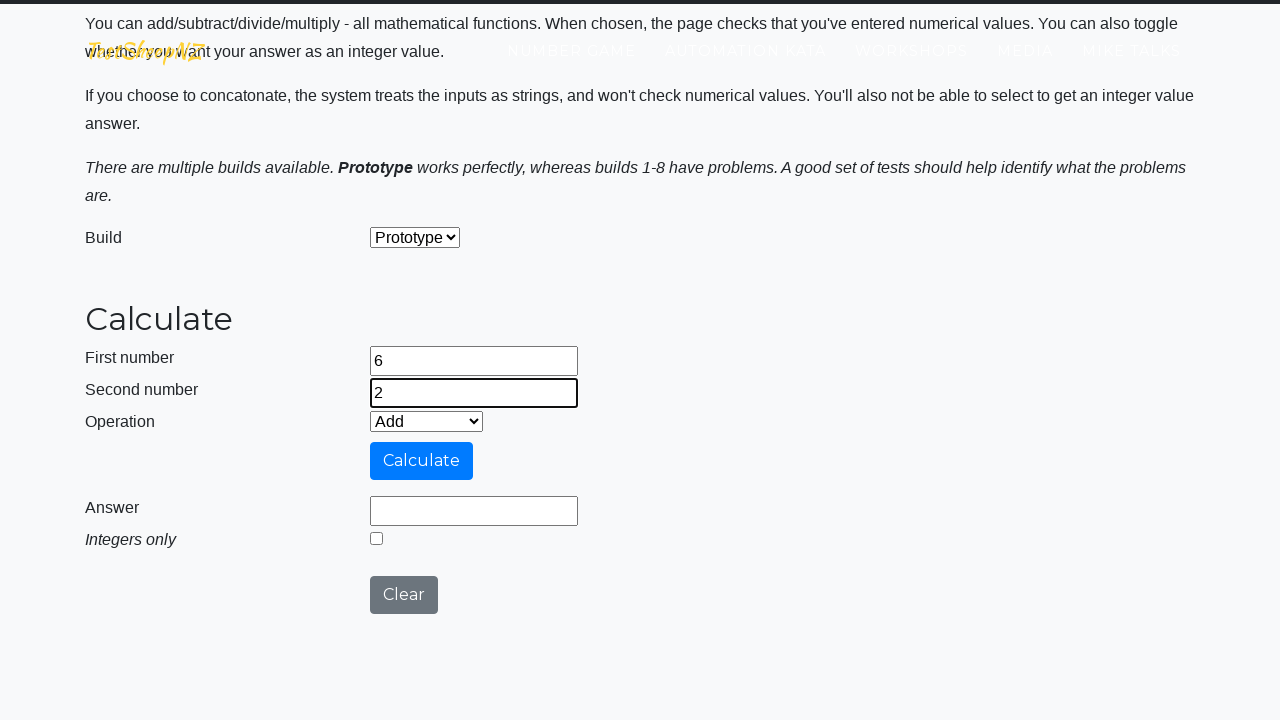

Selected 'Divide' operation from dropdown on #selectOperationDropdown
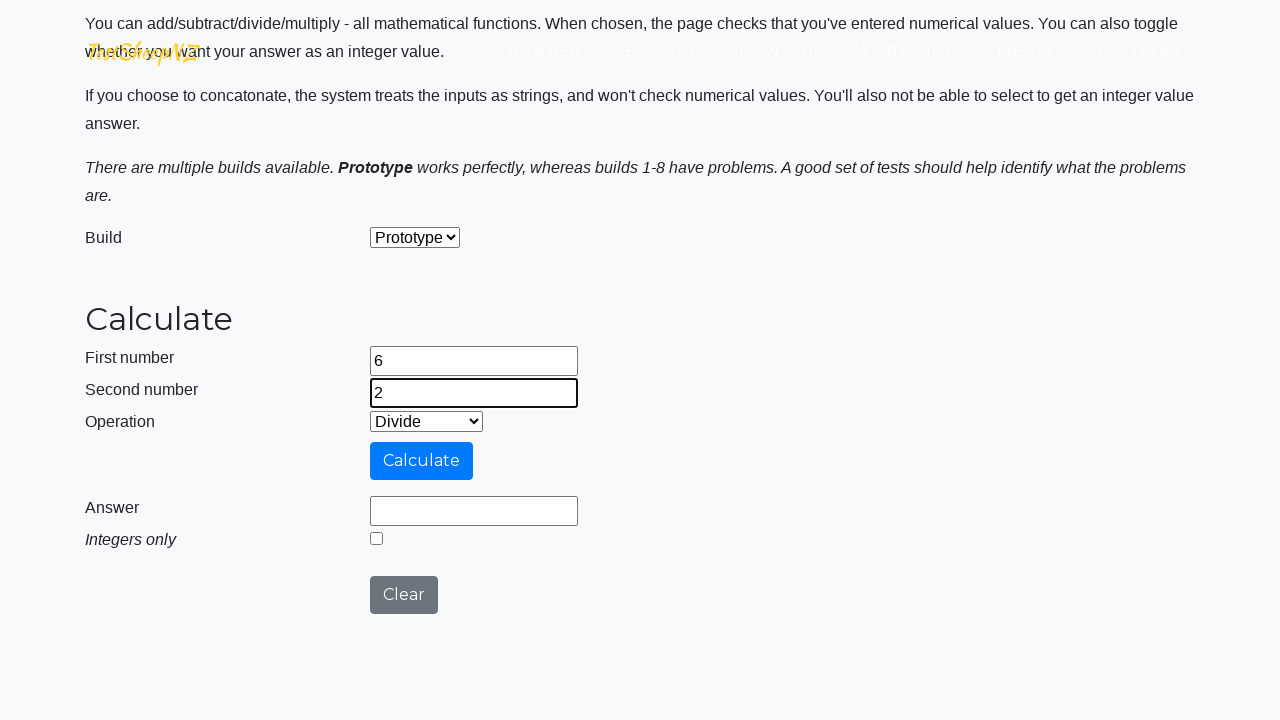

Clicked calculate button to perform division at (422, 461) on #calculateButton
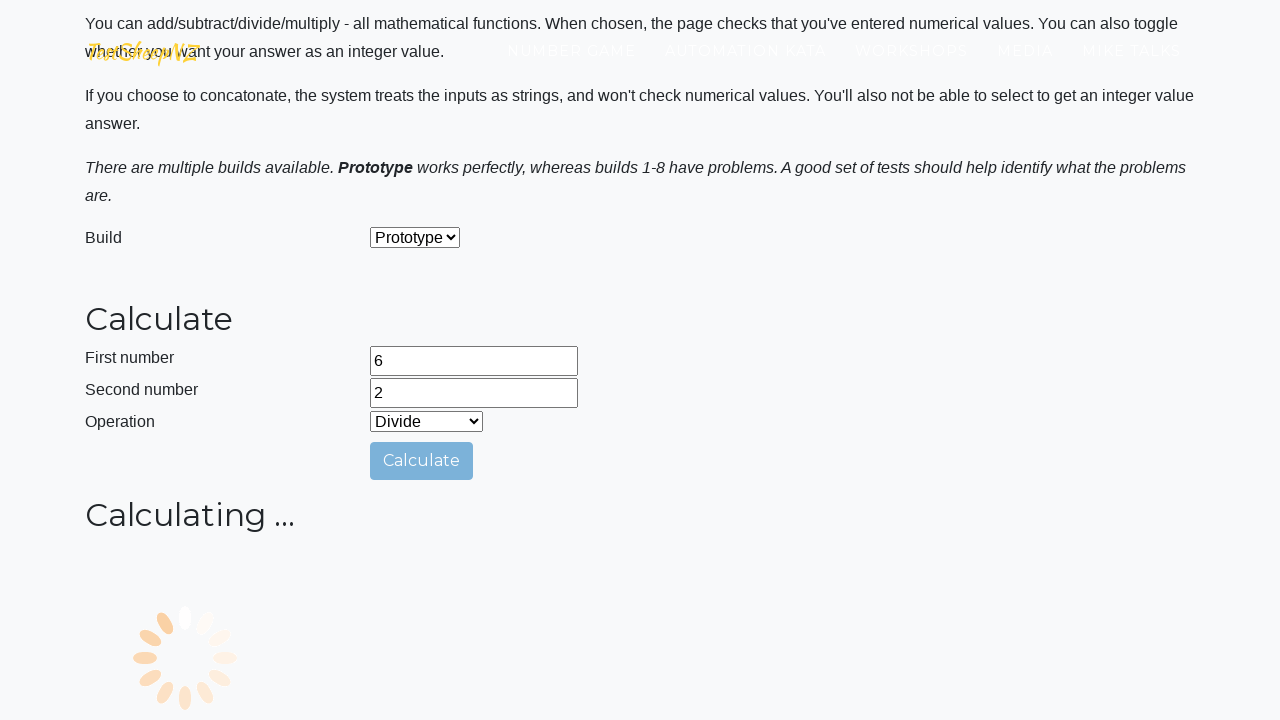

Answer field loaded and visible
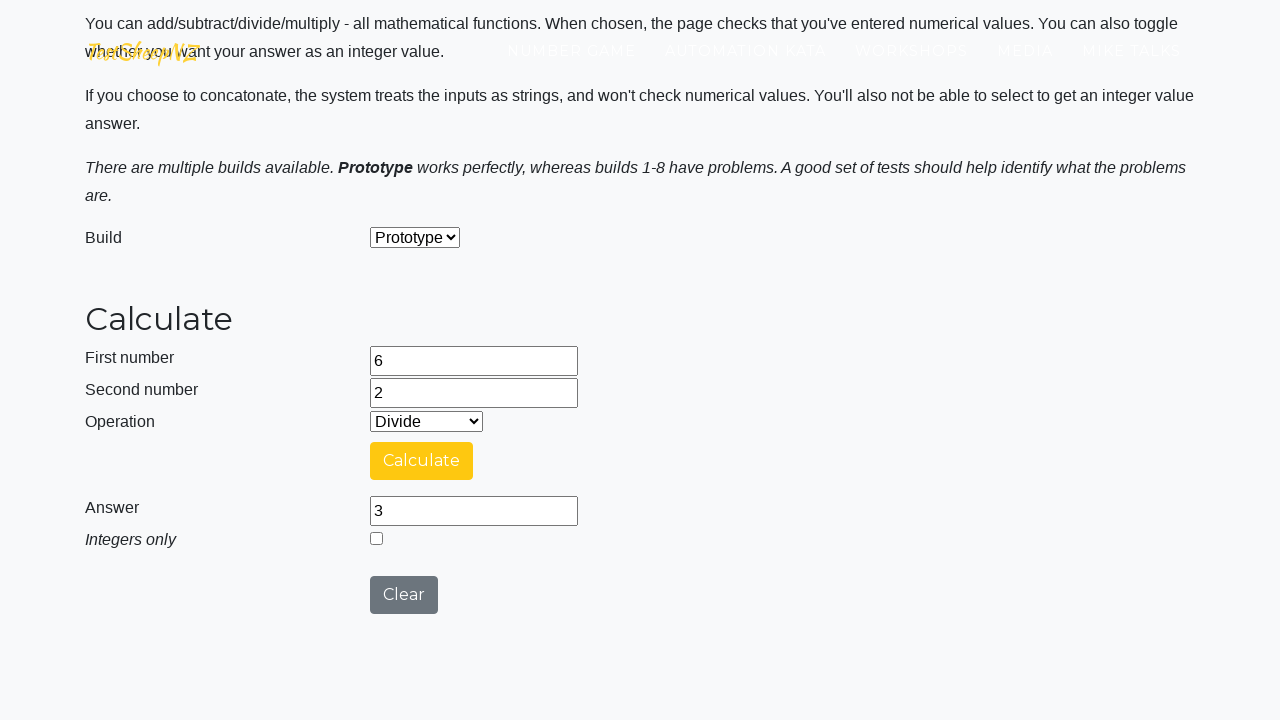

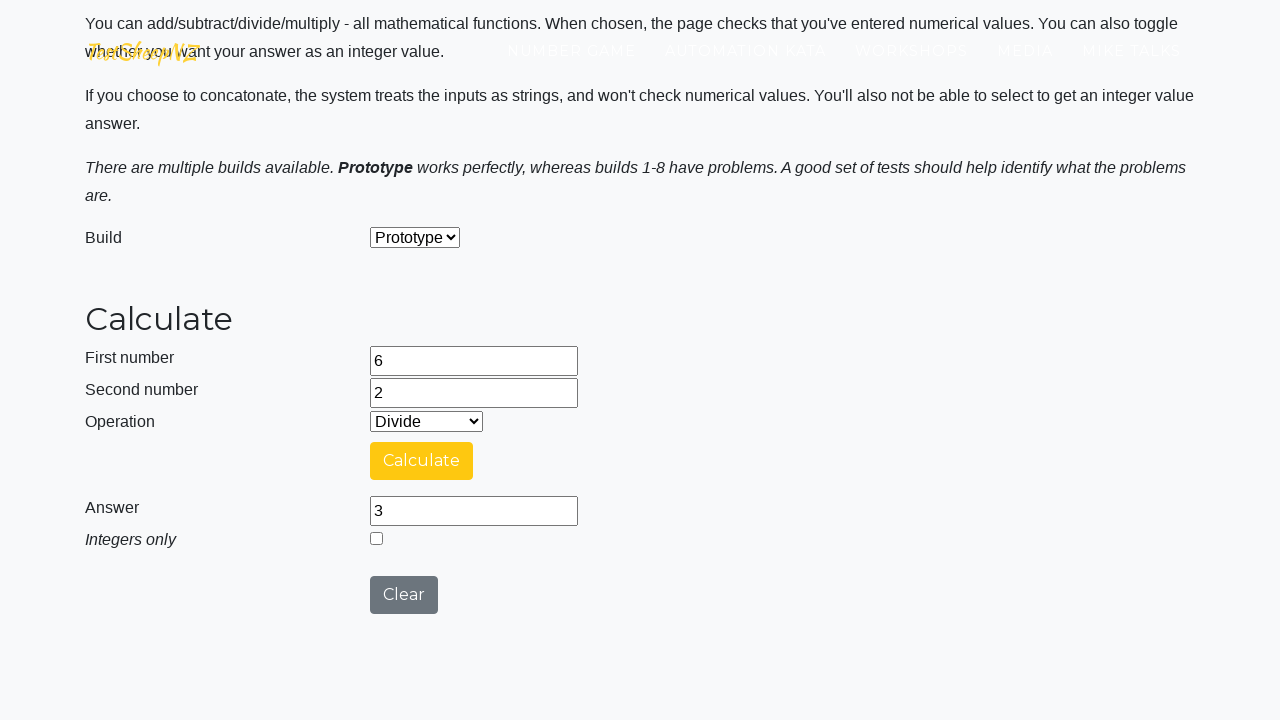